Tests registration form validation by submitting empty data and verifying all required field error messages are displayed

Starting URL: https://alada.vn/tai-khoan/dang-ky.html

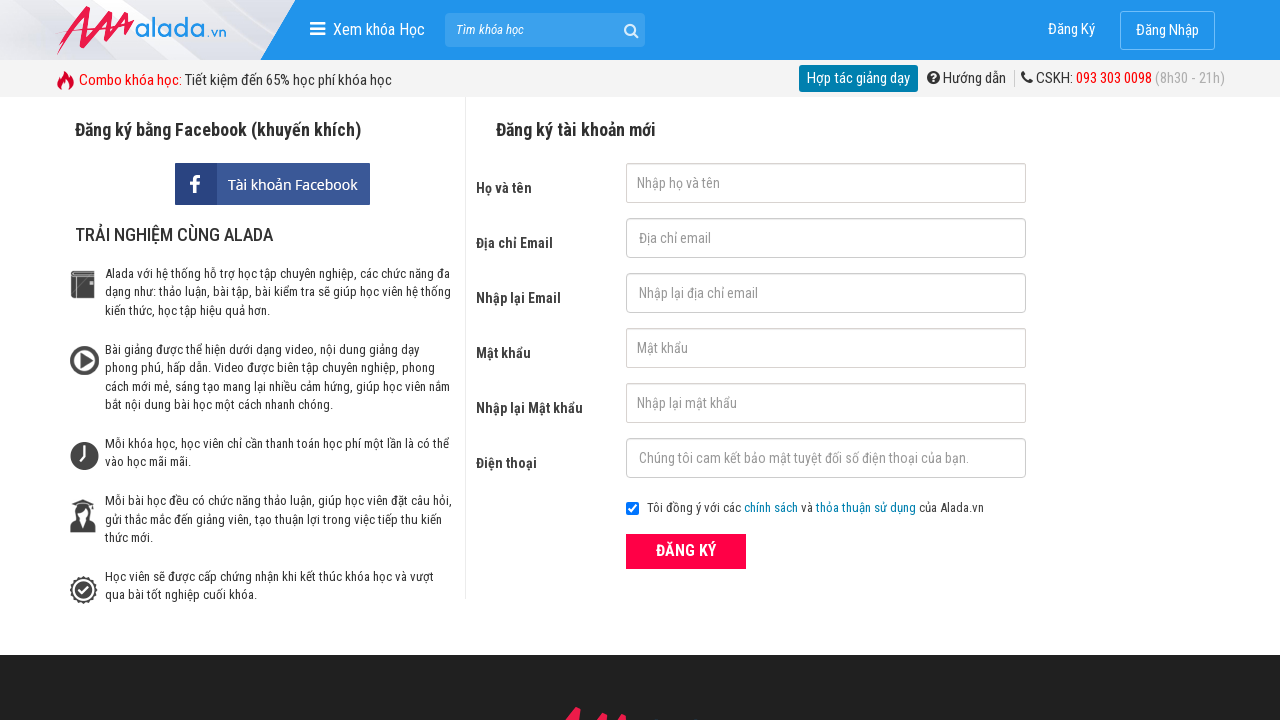

Navigated to registration page
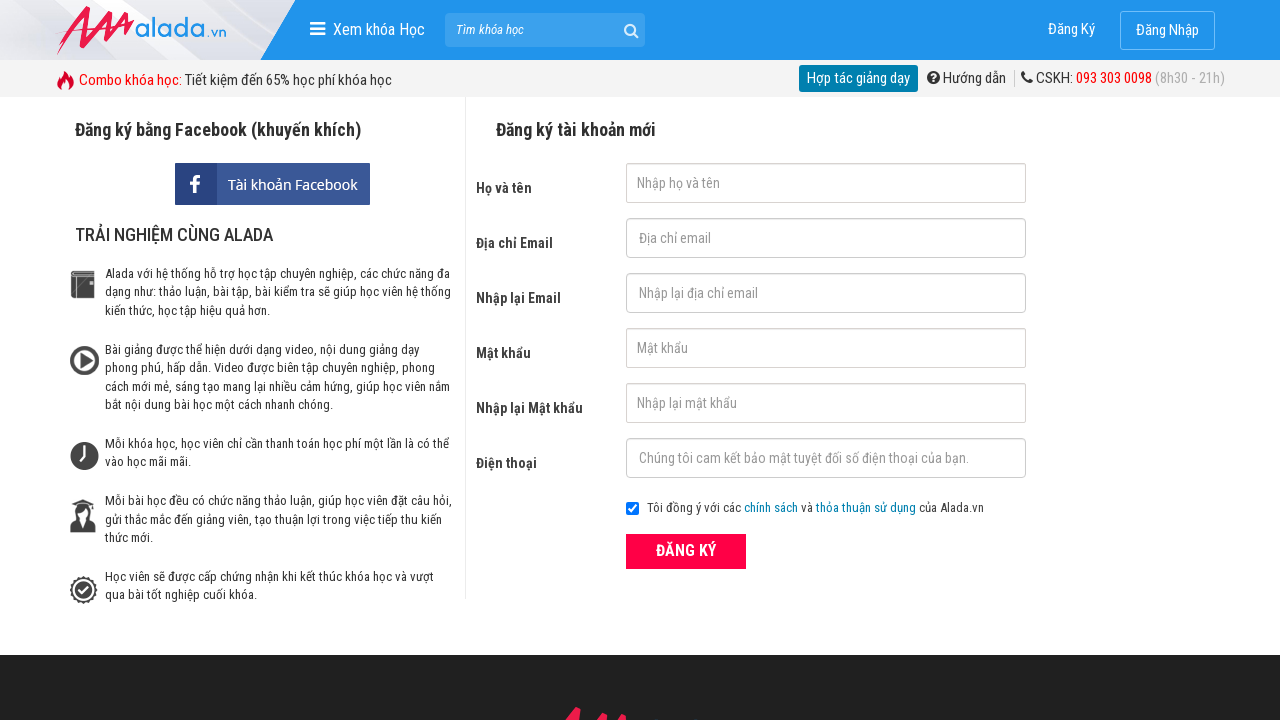

Clicked submit button without filling any fields at (686, 551) on button[type='submit']
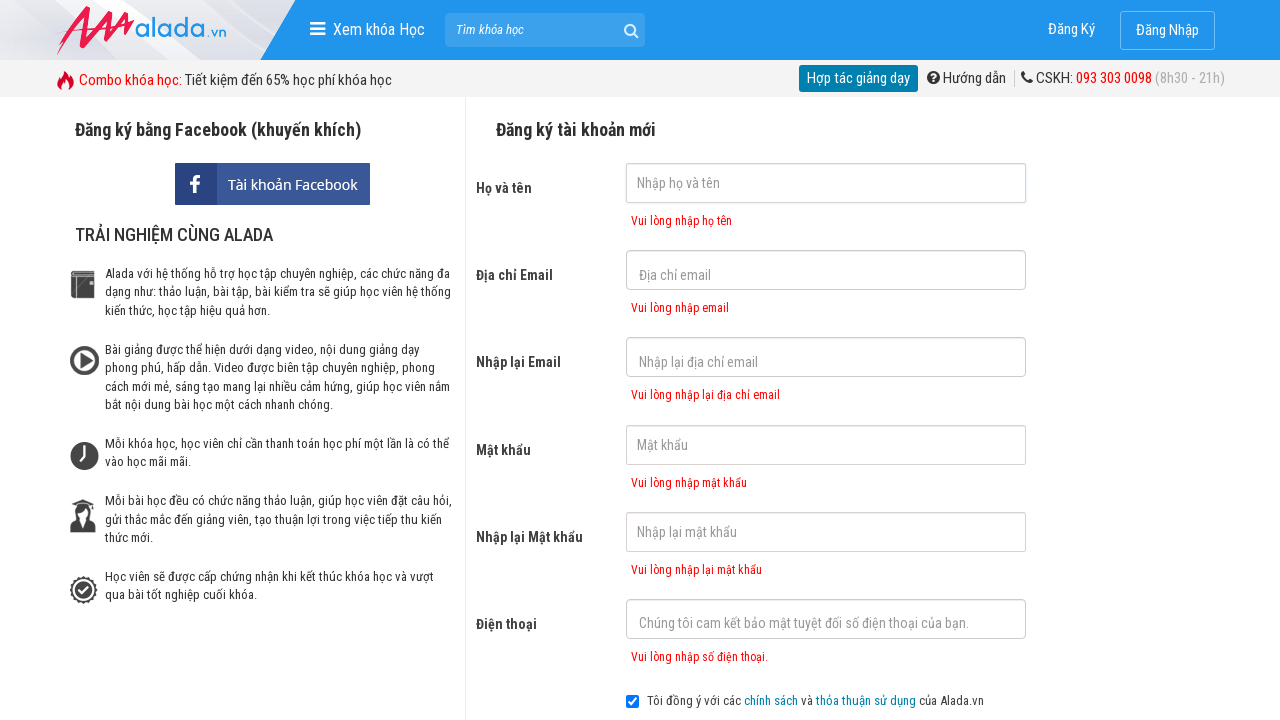

First name error message appeared
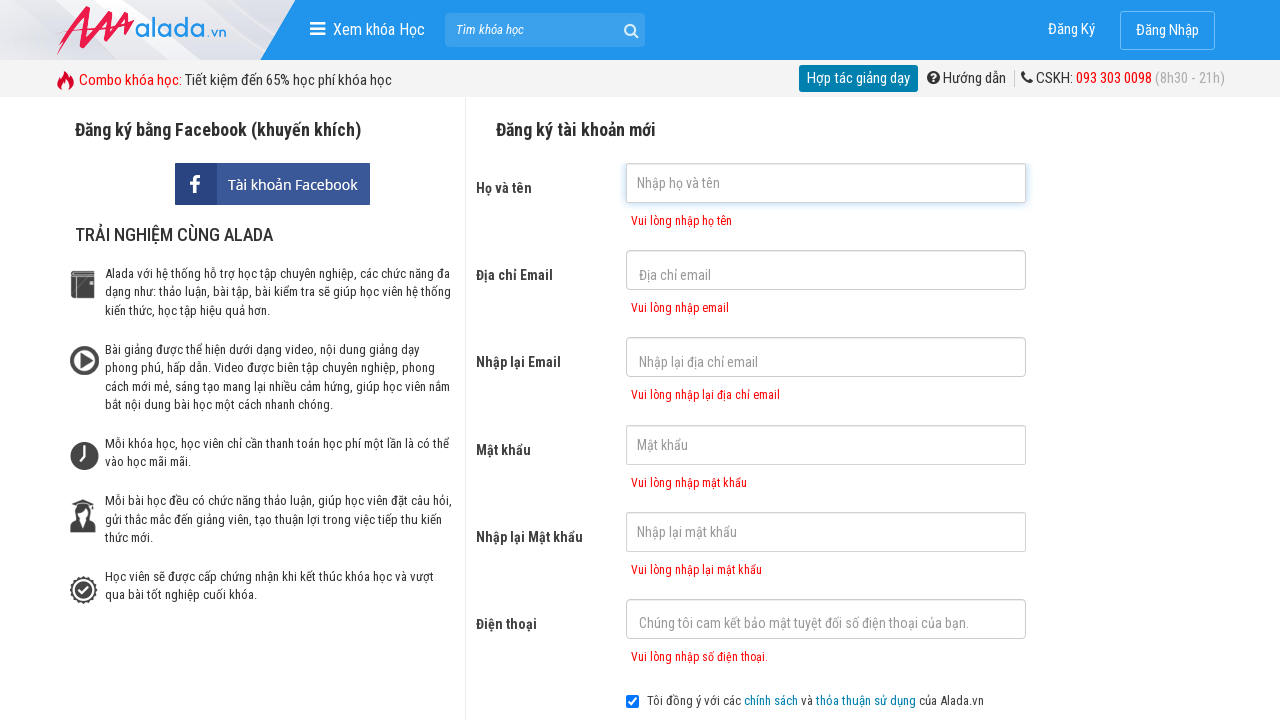

Email error message appeared
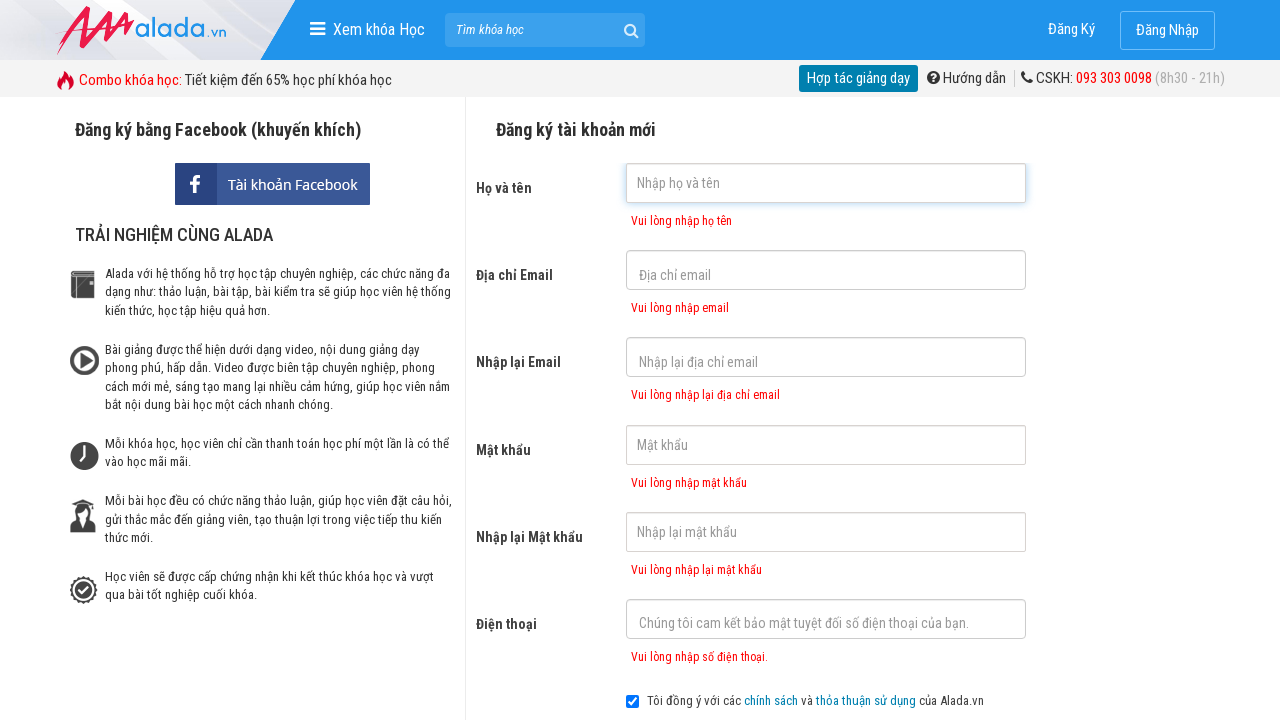

Confirm email error message appeared
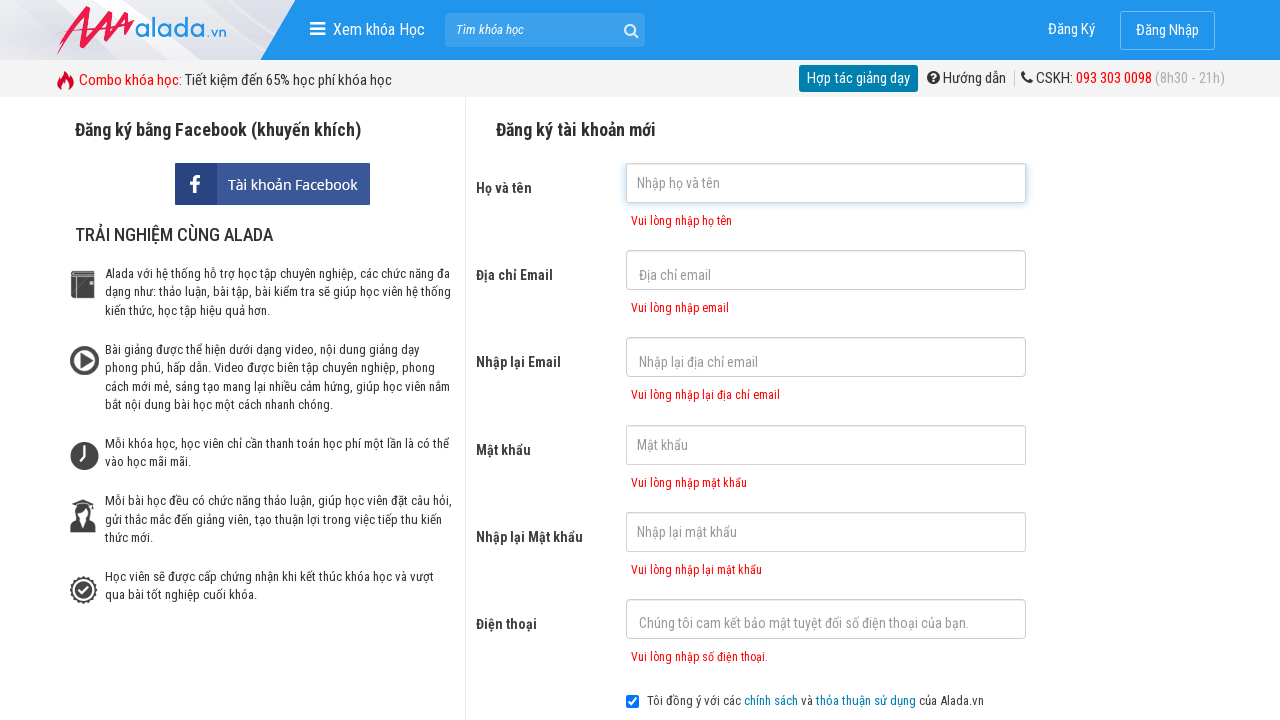

Password error message appeared
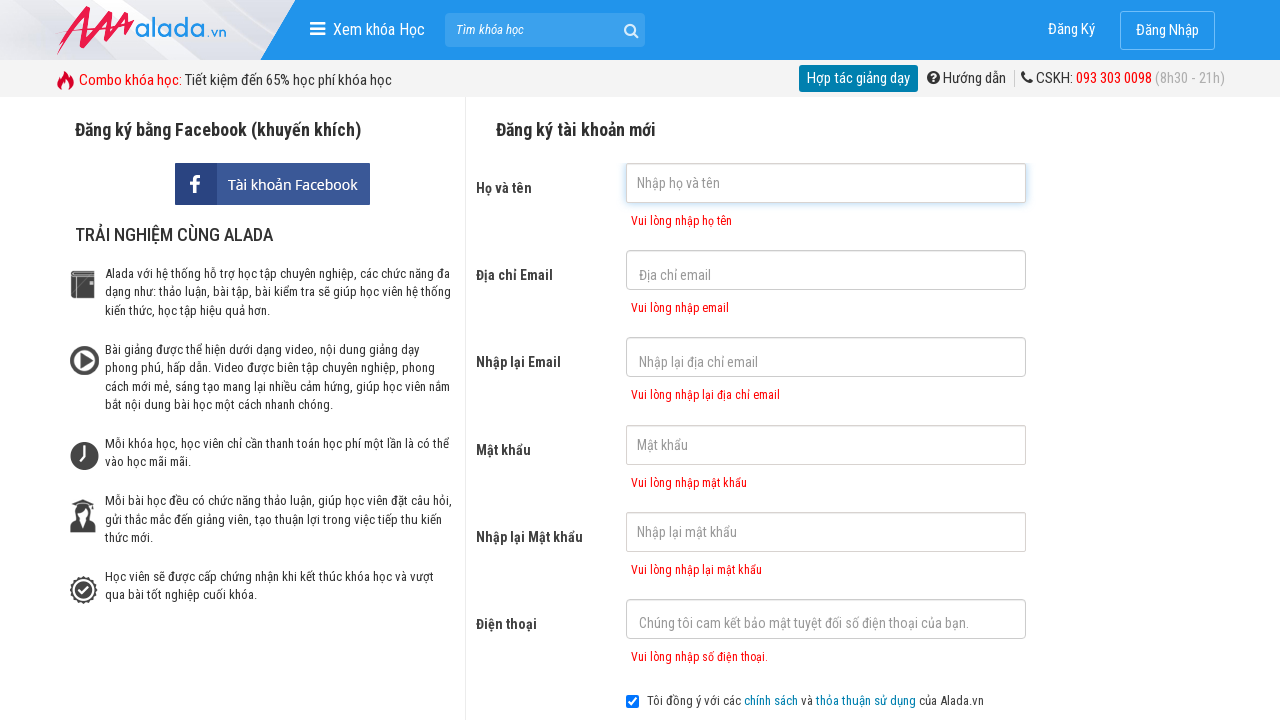

Confirm password error message appeared
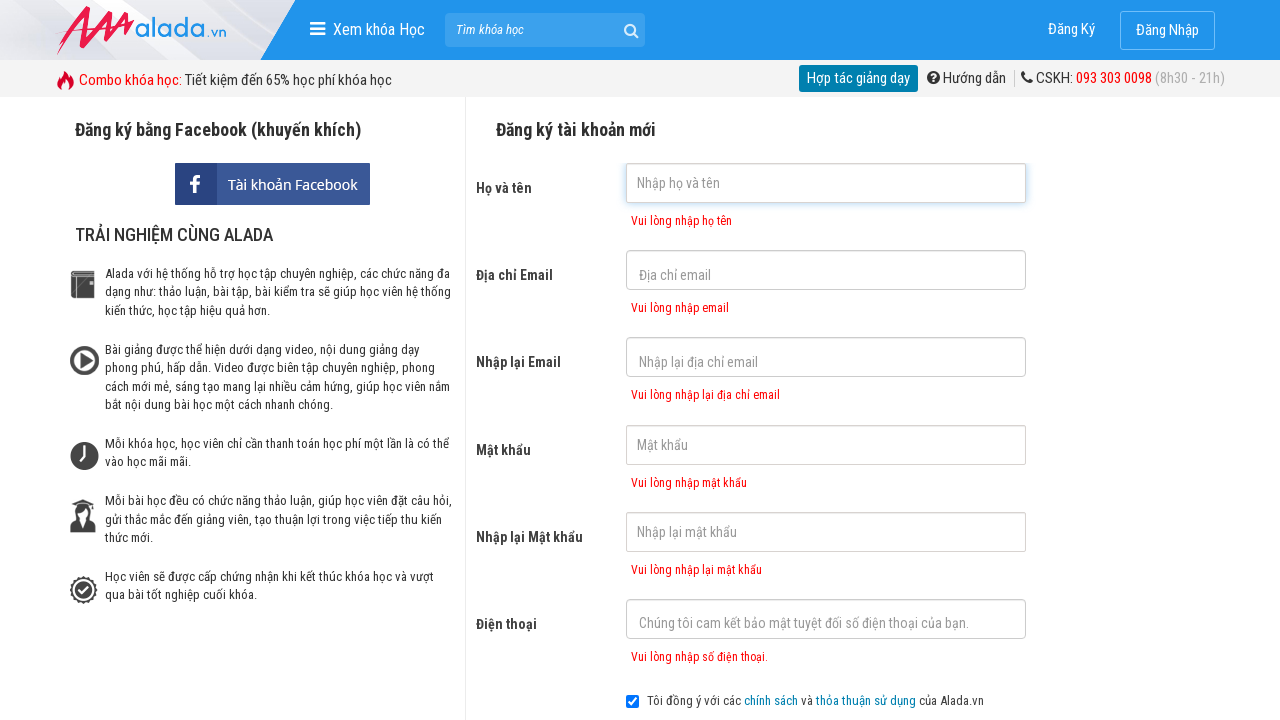

Phone error message appeared
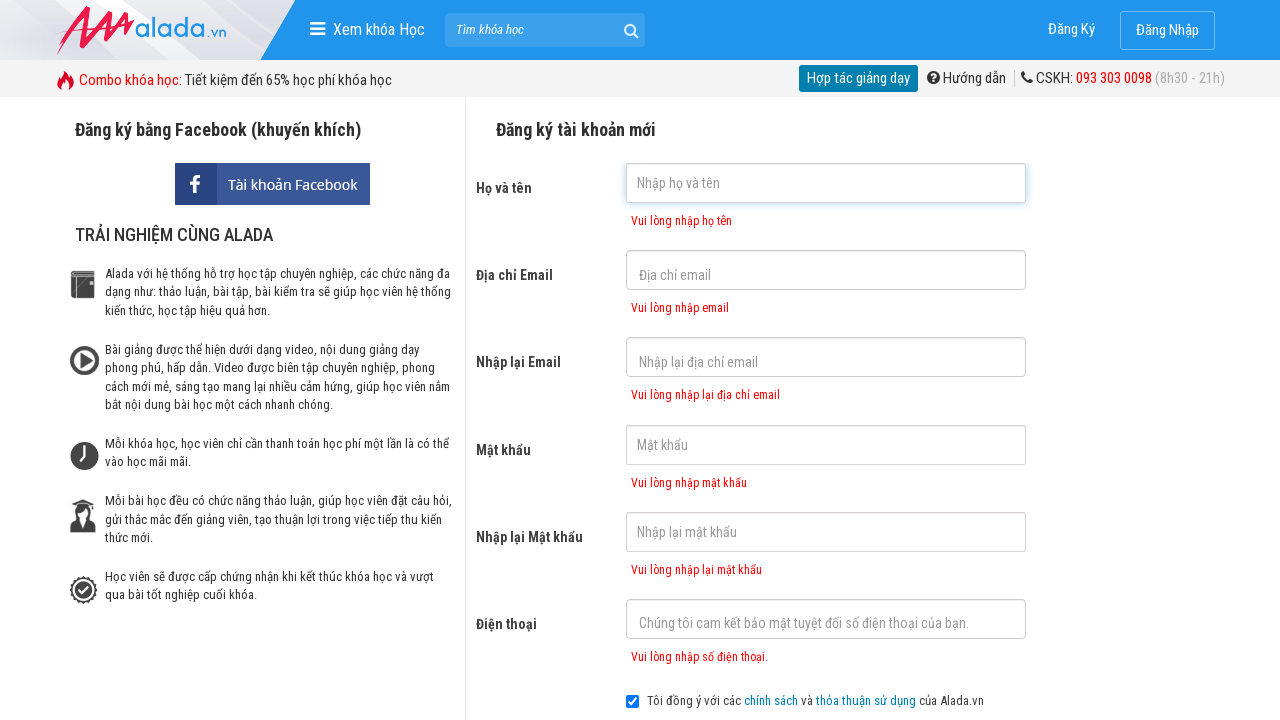

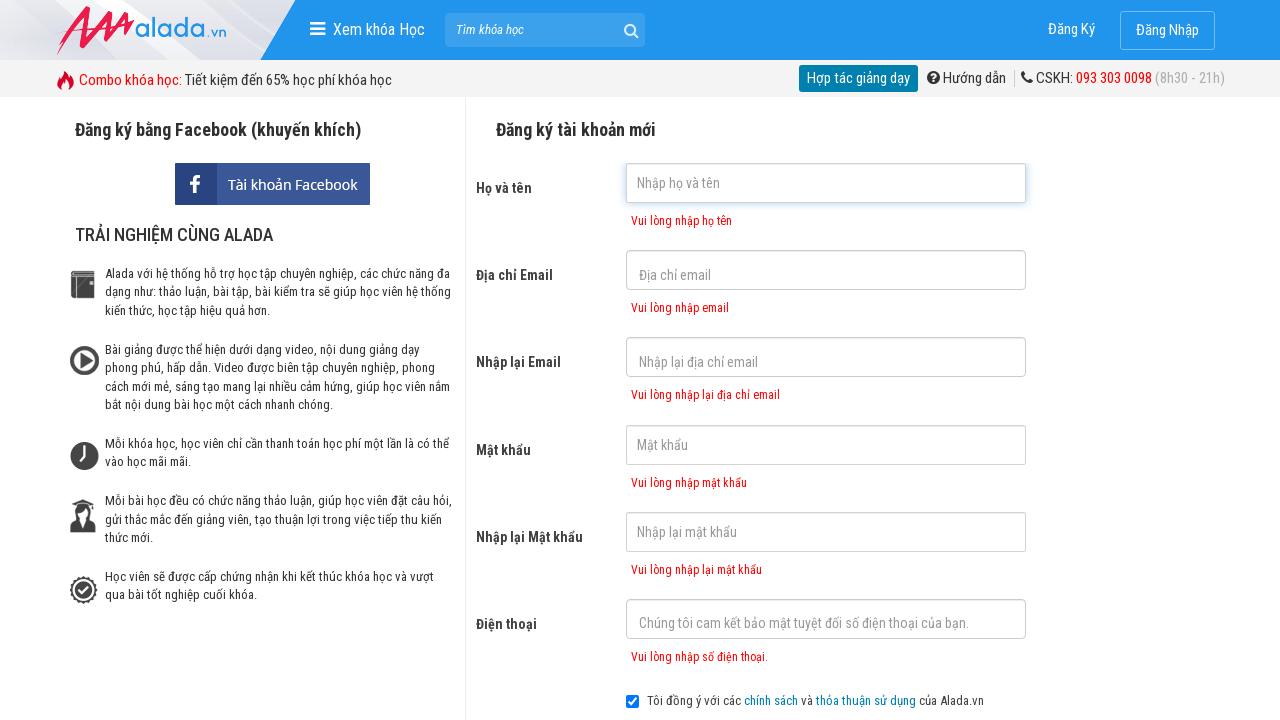